Tests JavaScript alert handling by clicking a Simple Alert button and accepting the dialog, then selecting a country from a dropdown

Starting URL: https://testautomationpractice.blogspot.com/

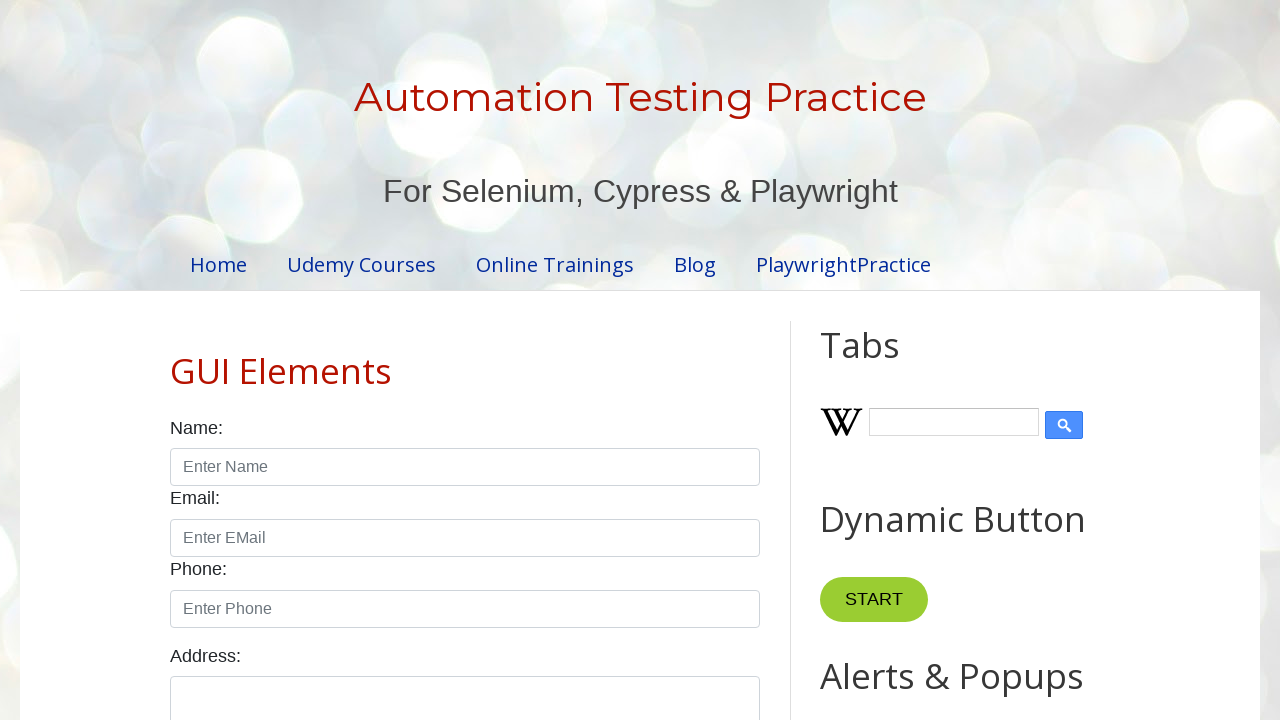

Verified page title is 'Automation Testing Practice'
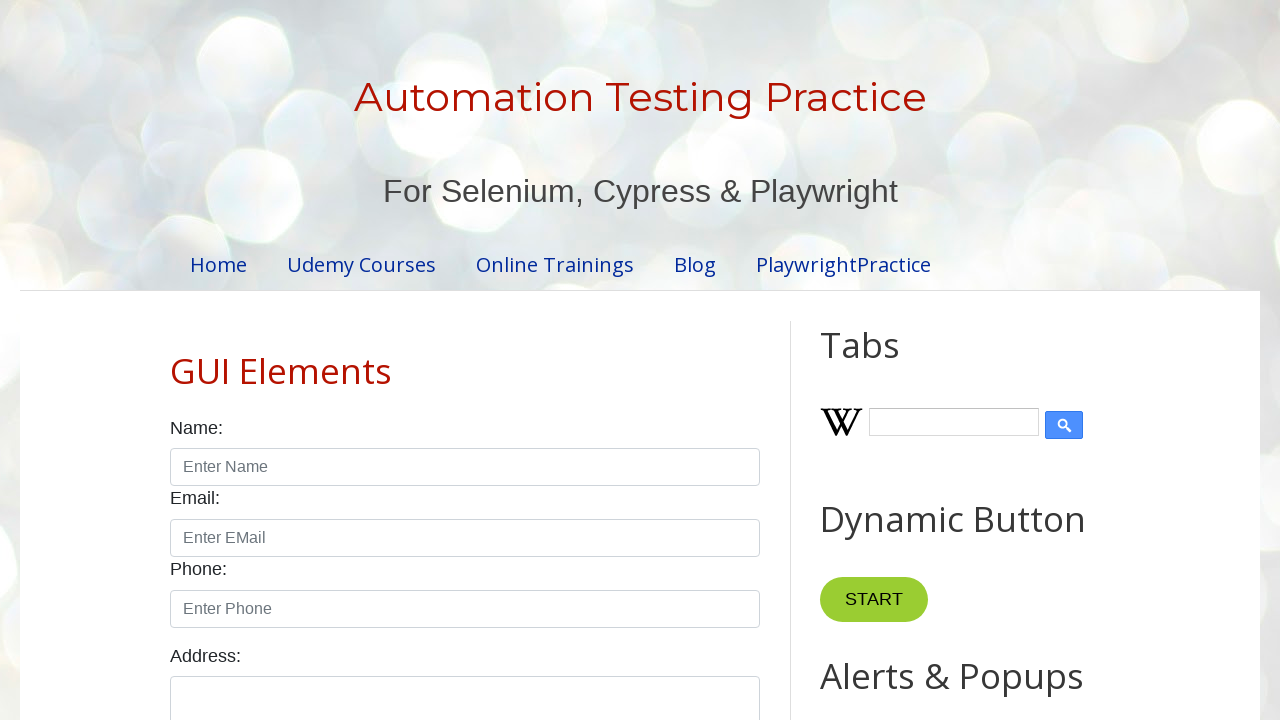

Set up dialog handler to automatically accept alerts
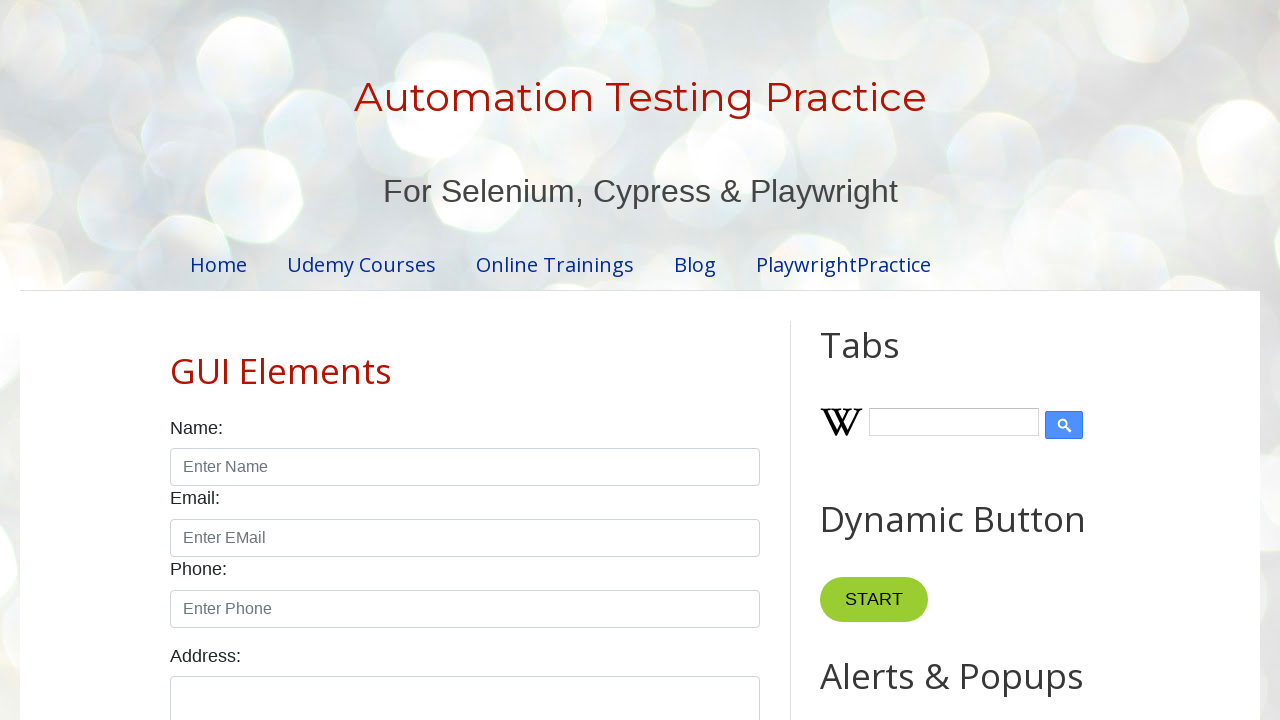

Clicked Simple Alert button at (888, 361) on internal:role=button[name="Simple Alert"i]
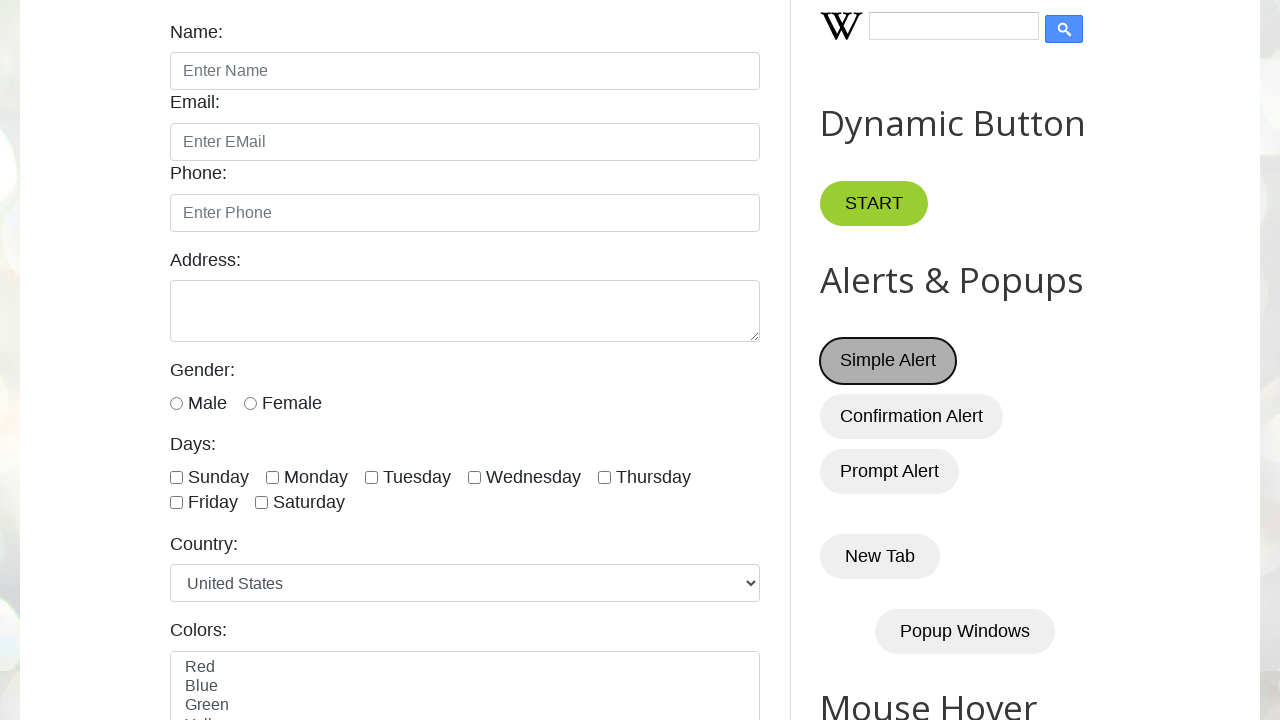

Selected 'france' from country dropdown on #country
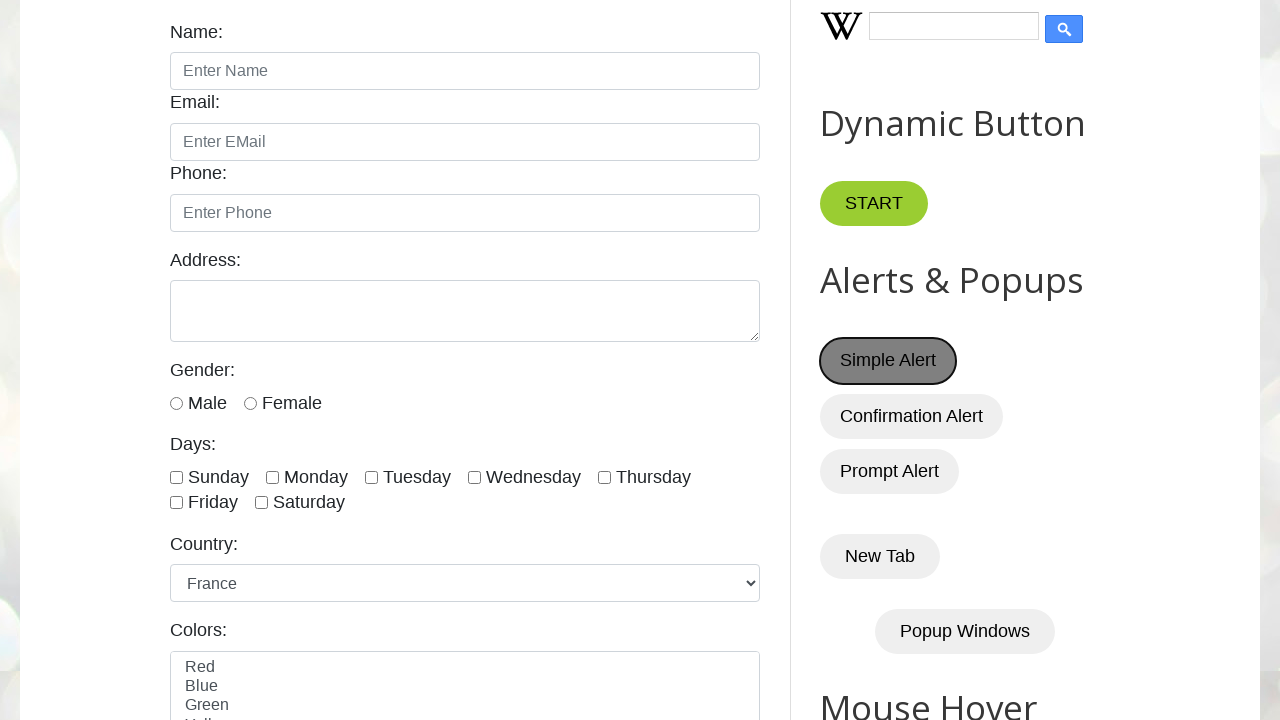

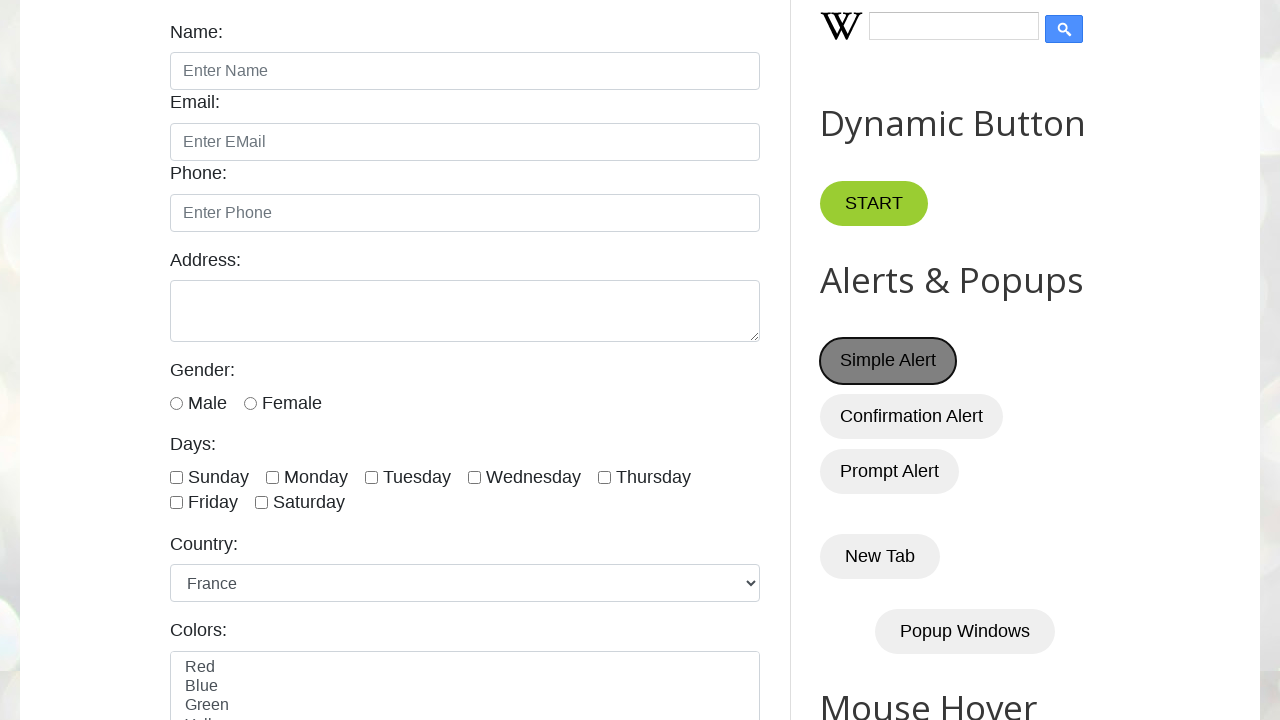